Tests removing an item from the shopping cart by first adding an item, then clicking the delete button and verifying the cart is empty.

Starting URL: https://www.bstackdemo.com/

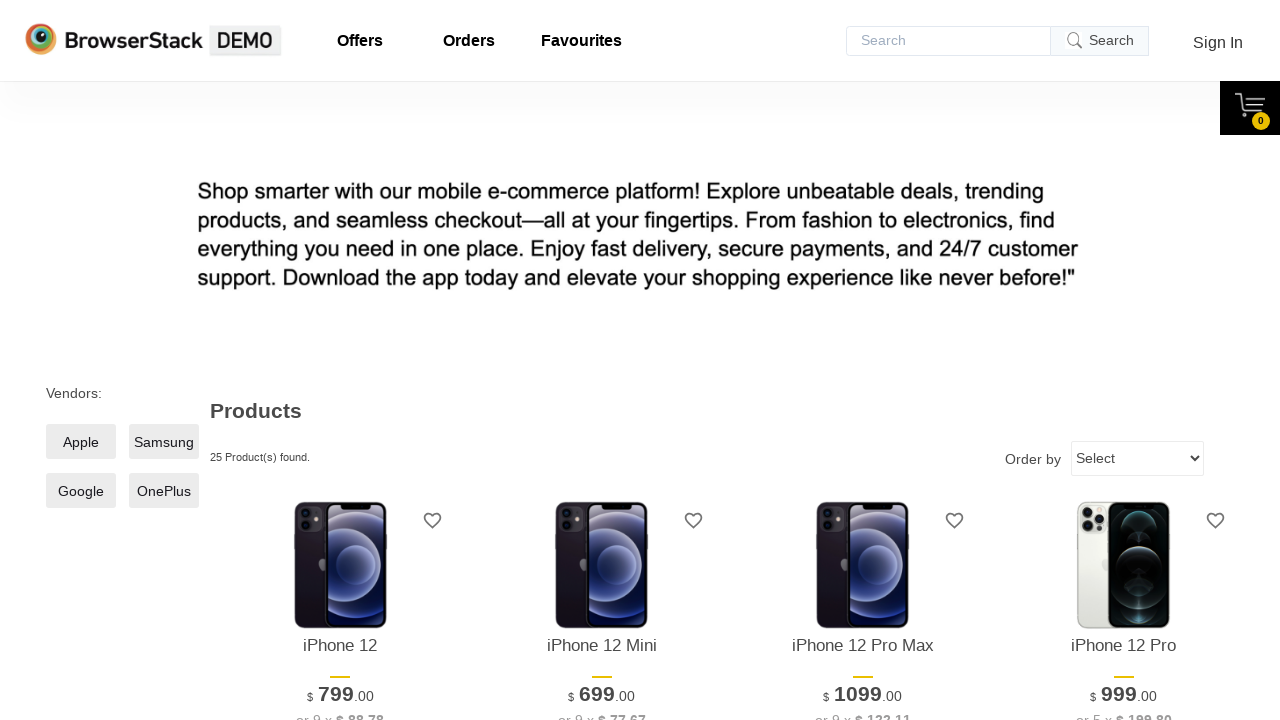

Waited for add to cart buttons to be visible
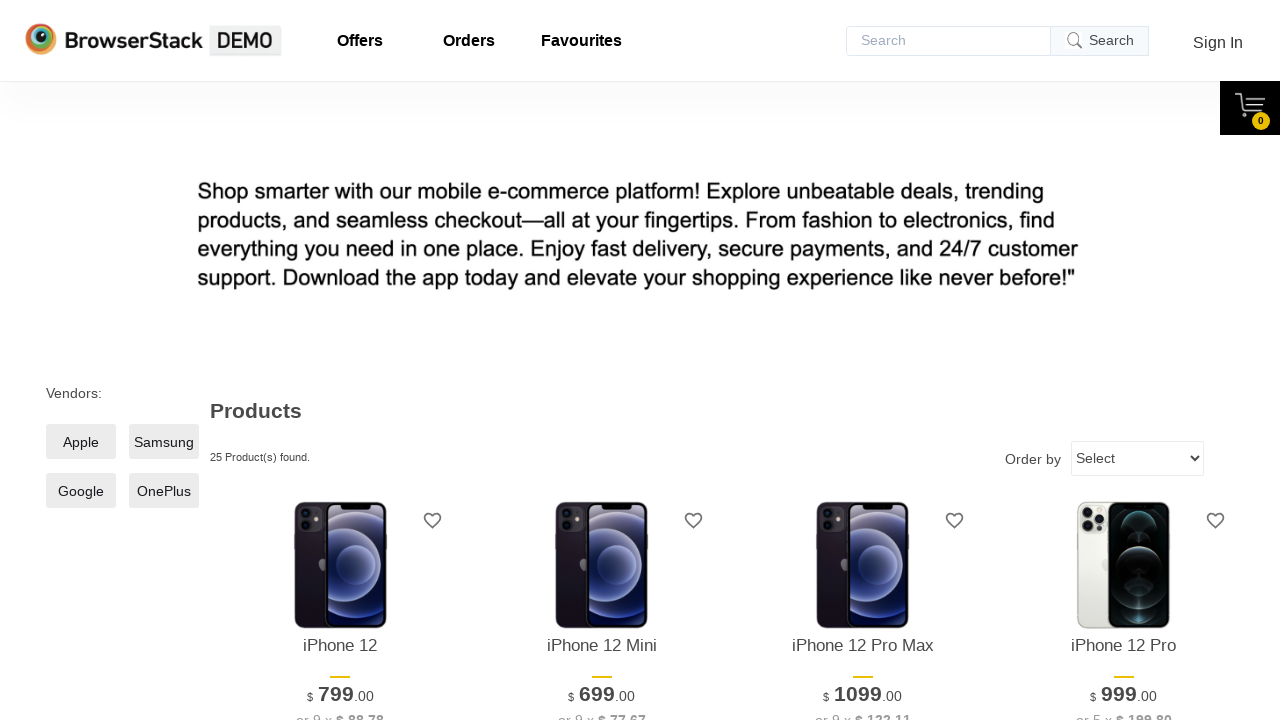

Clicked the first add to cart button at (340, 361) on div.shelf-item__buy-btn >> nth=0
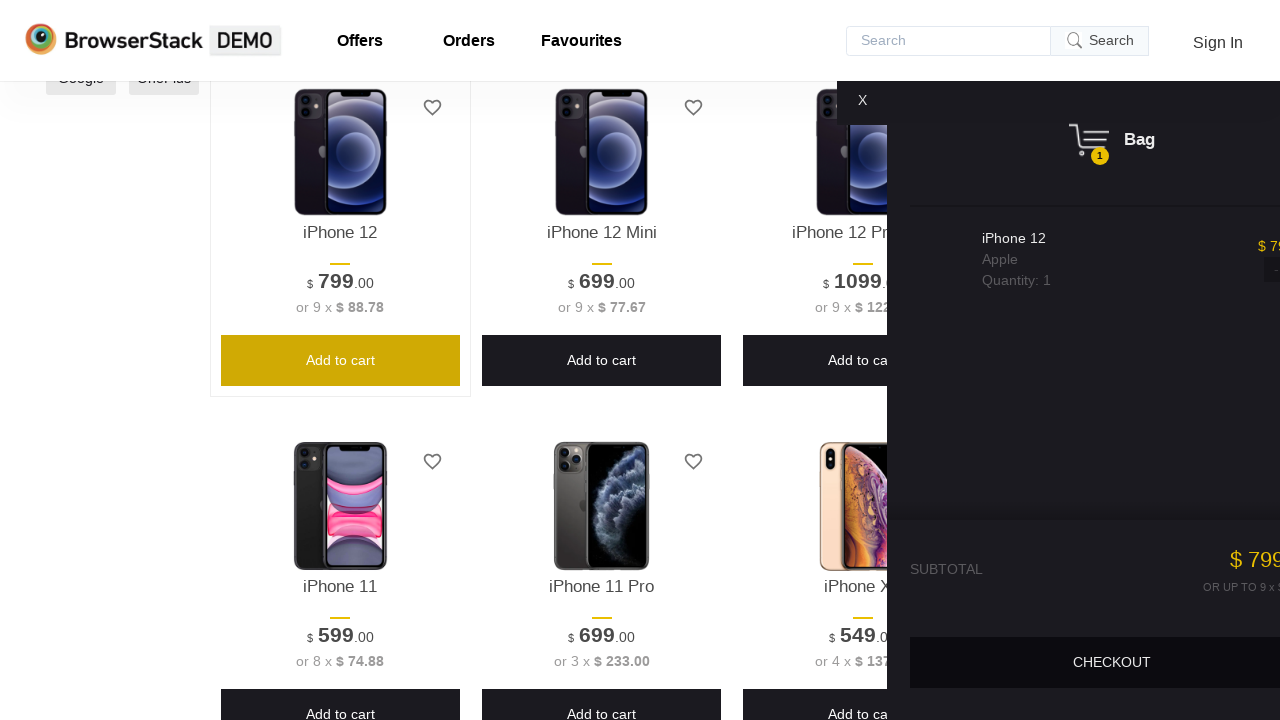

Waited for delete button to appear in cart
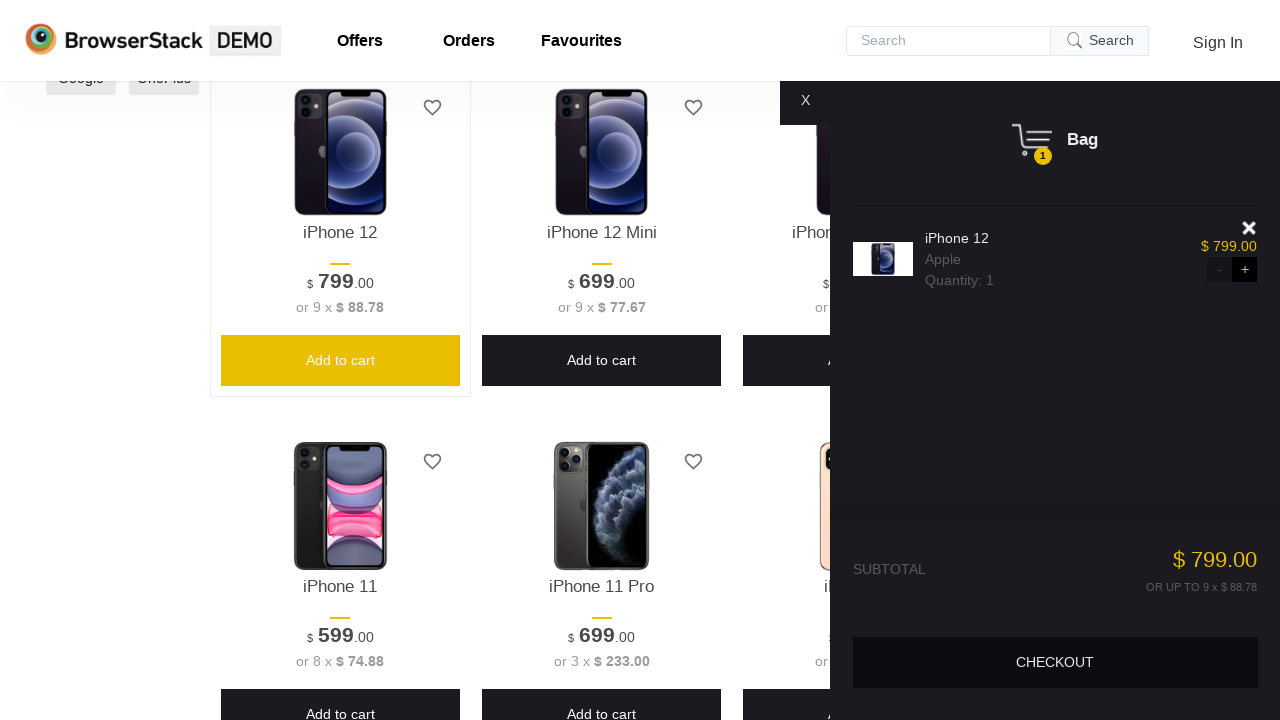

Clicked the delete button to remove item from cart at (1250, 228) on div.shelf-item__del
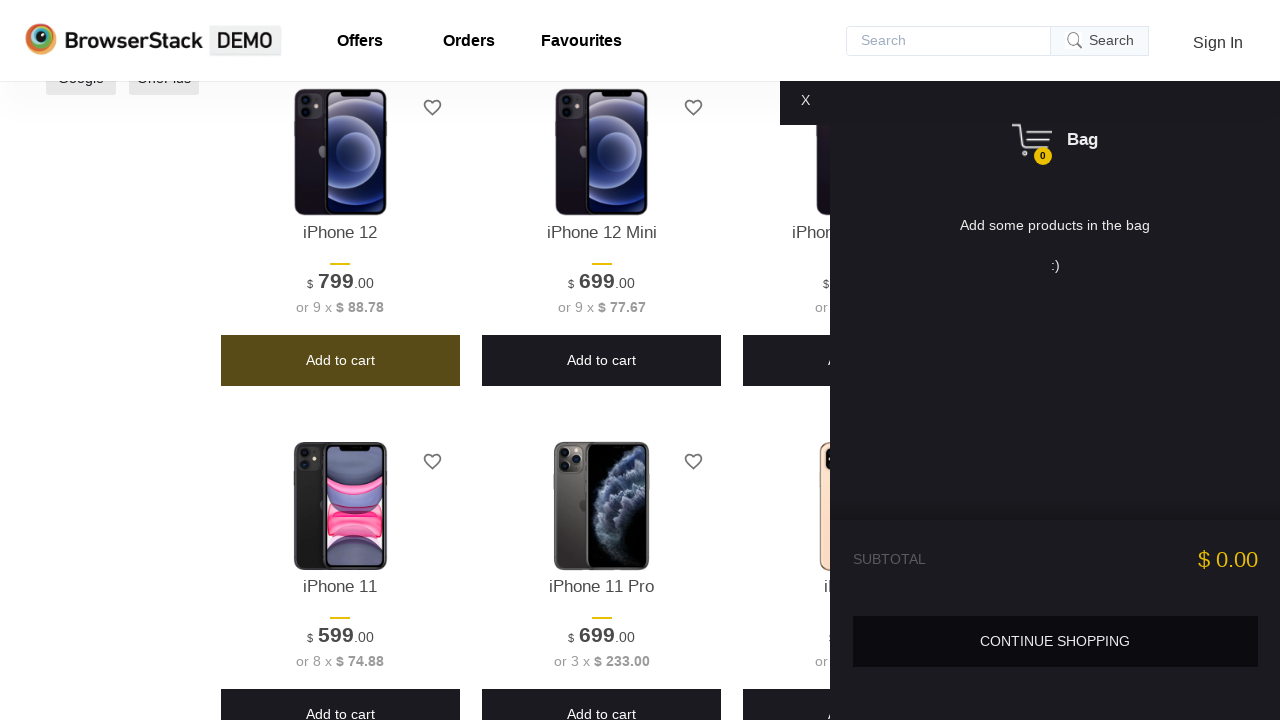

Waited 500ms for removal animation to complete
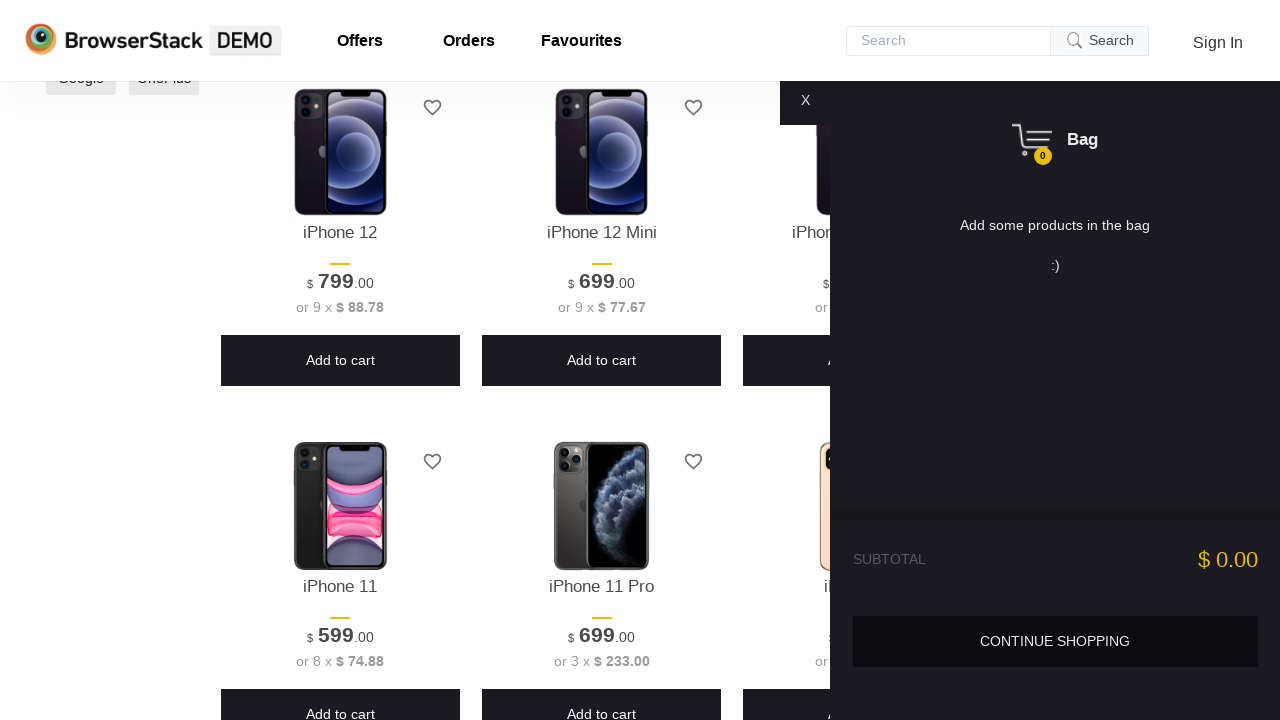

Verified cart is empty - no item details present
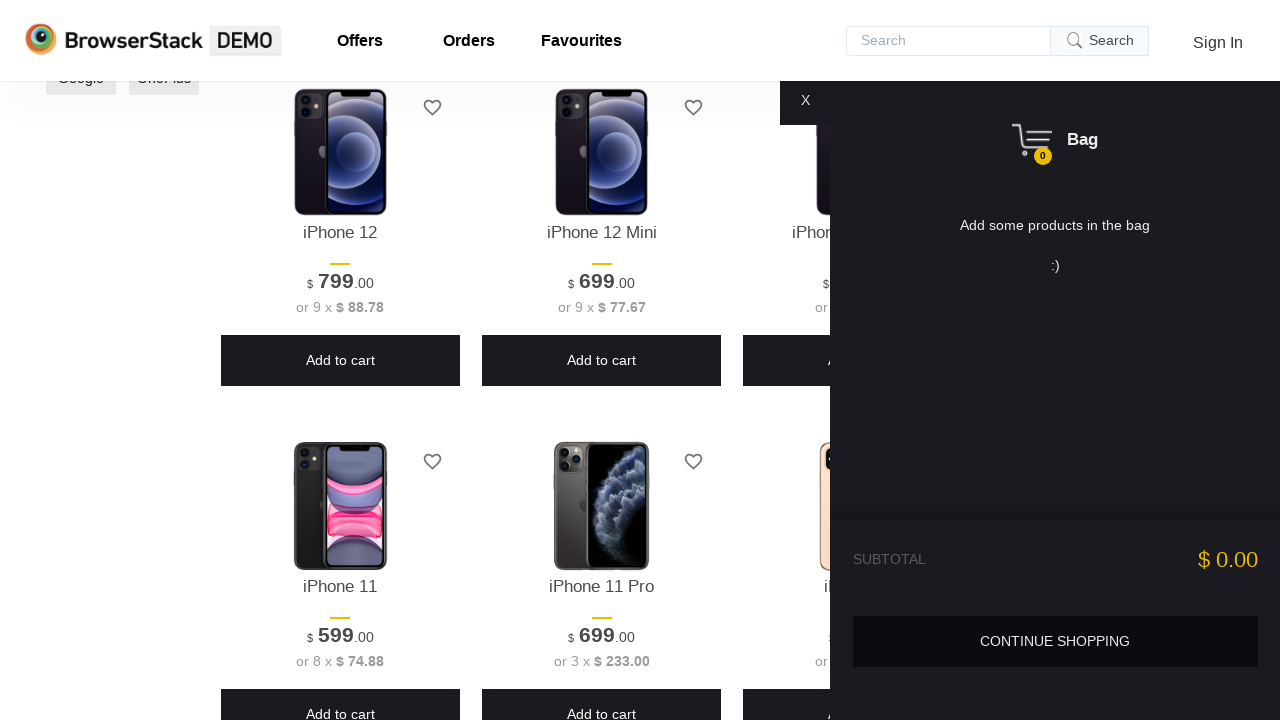

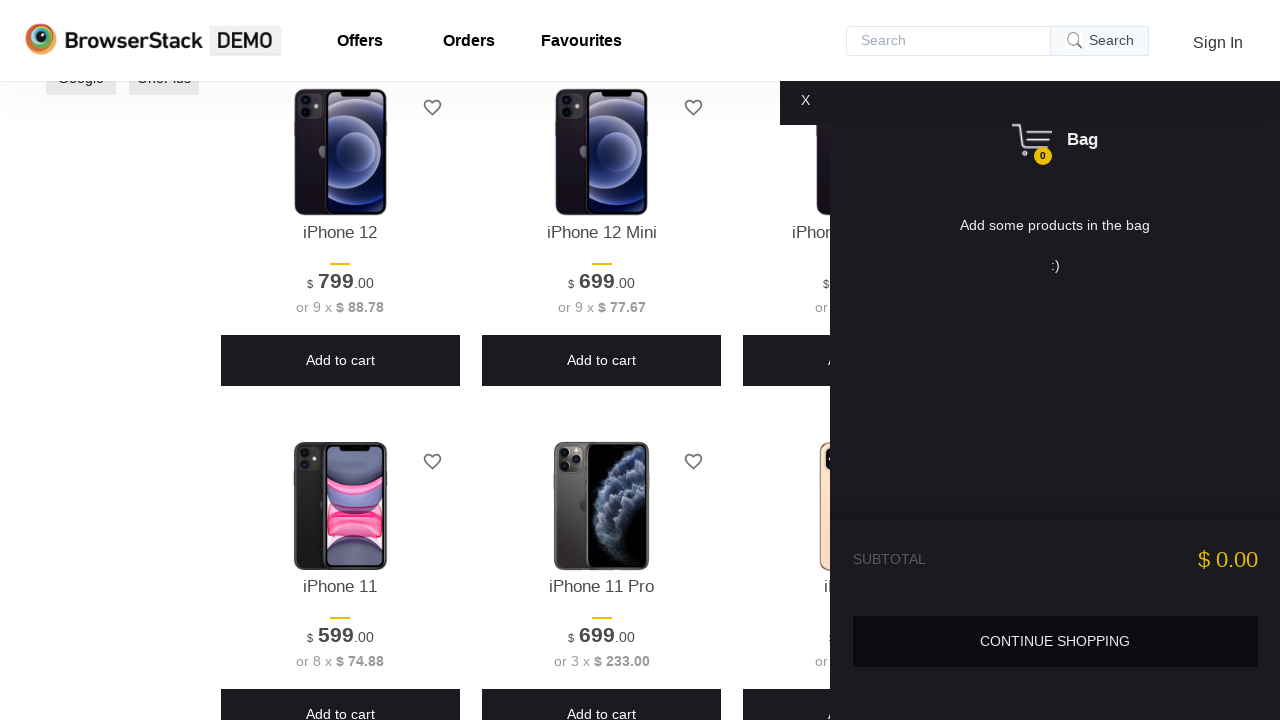